Navigates to a booking service page on Bokadirekt and waits for the page to fully load including session storage initialization.

Starting URL: https://www.bokadirekt.se/boka-tjanst/heda-ridklubb-12384/stallag-foderv%C3%A4rd-morgon-och-eftermiddag-106767

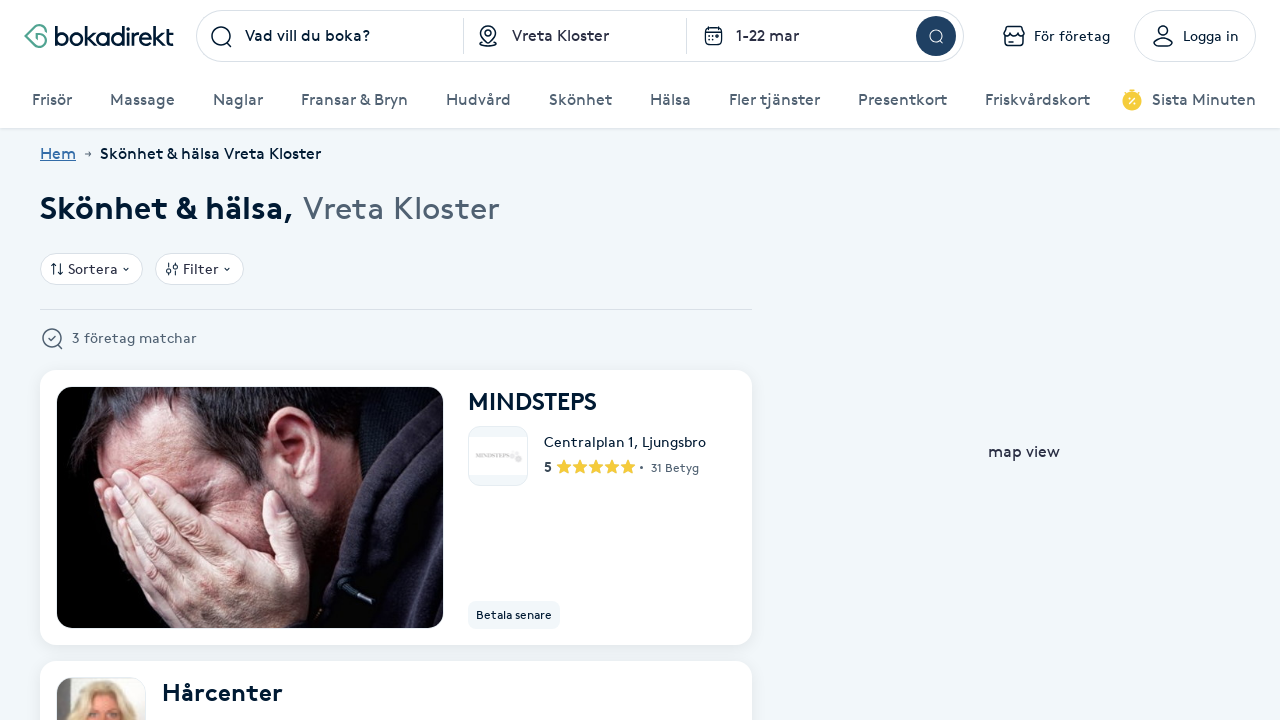

Waited for page network to become idle
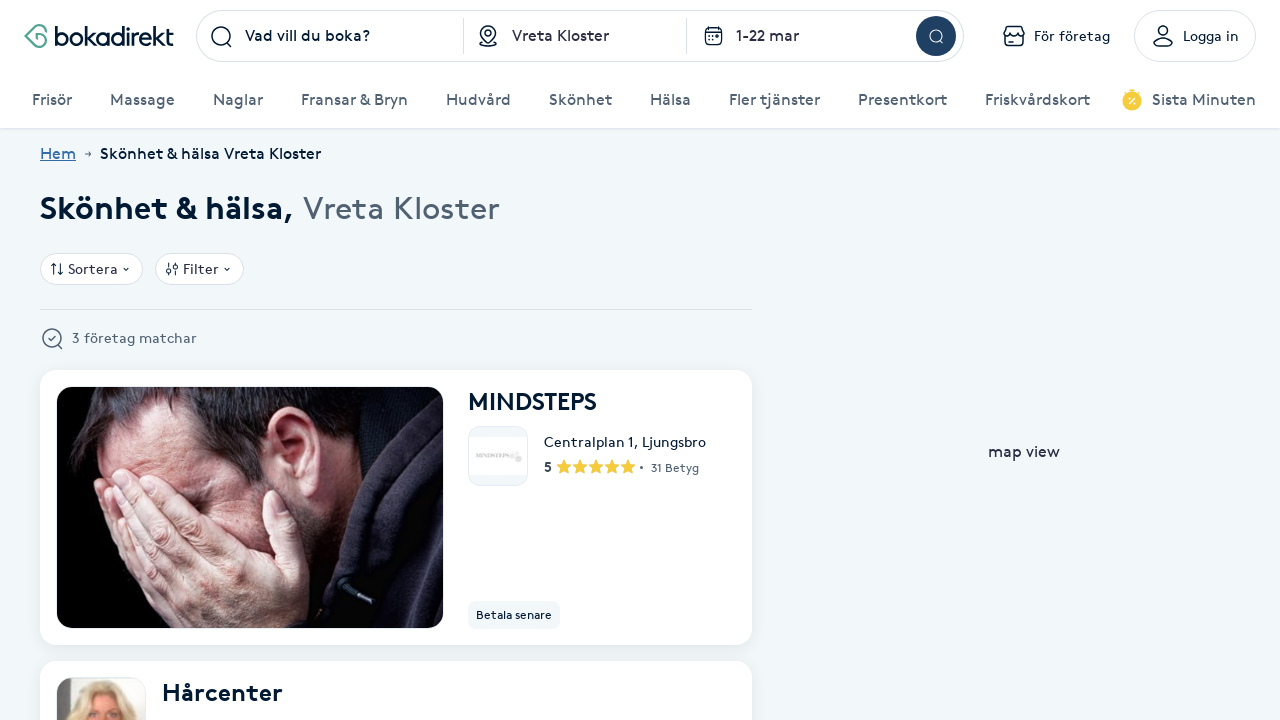

Waited 1 second for session storage initialization
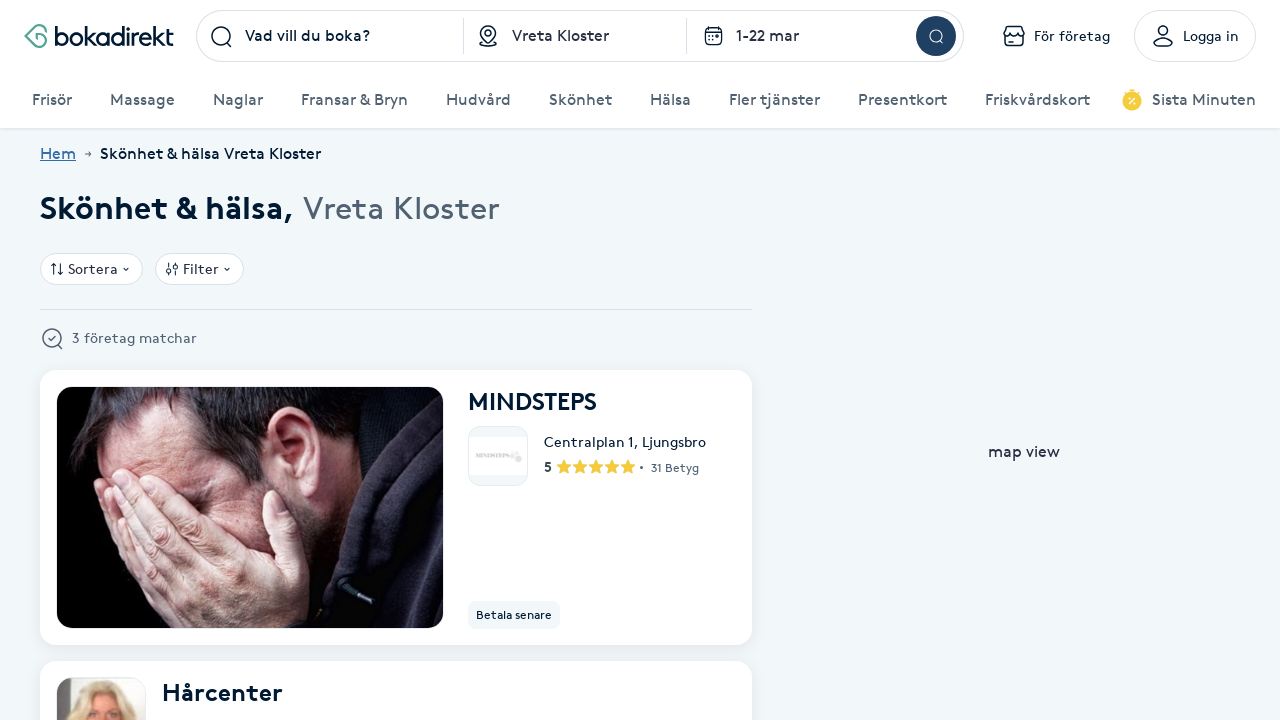

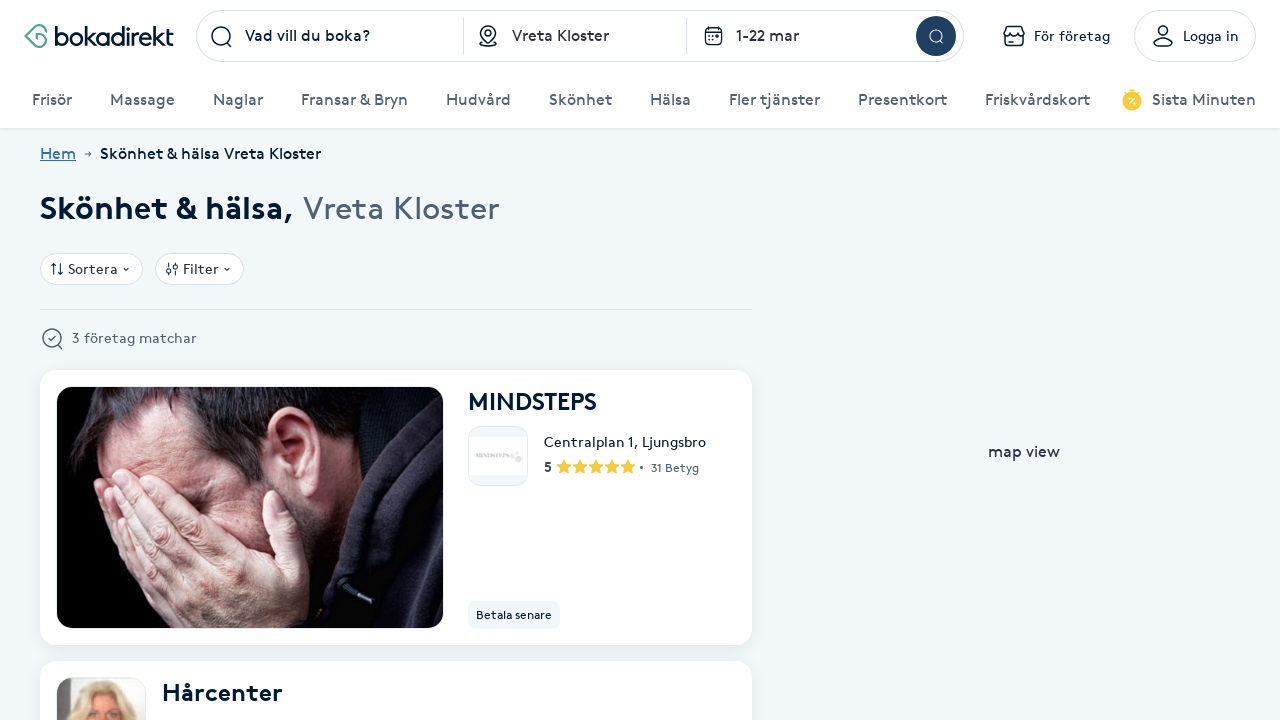